Navigates to NSF award search results page with specific program filters (Algebra and Number Theory for year 2023) and waits for results to load, then navigates to the CSV export page.

Starting URL: https://www.nsf.gov/awardsearch/advancedSearchResult?PIId=&PIFirstName=&PILastName=&PIOrganization=&PIState=&PIZip=&PICountry=&ProgOrganization=03040000&ProgEleCode=1264&BooleanElement=All&ProgRefCode=&BooleanRef=All&Program=&ProgOfficer=&Keyword=&AwardNumberOperator=&AwardAmount=&AwardInstrument=&ActiveAwards=true&ExpiredAwards=true&OriginalAwardDateOperator=&OriginalAwardDateFrom=&OriginalAwardDateTo=&StartDateOperator=Range&StartDateFrom=01%2F01%2F2023&StartDateTo=12%2F31%2F2023&ExpDateOperator=

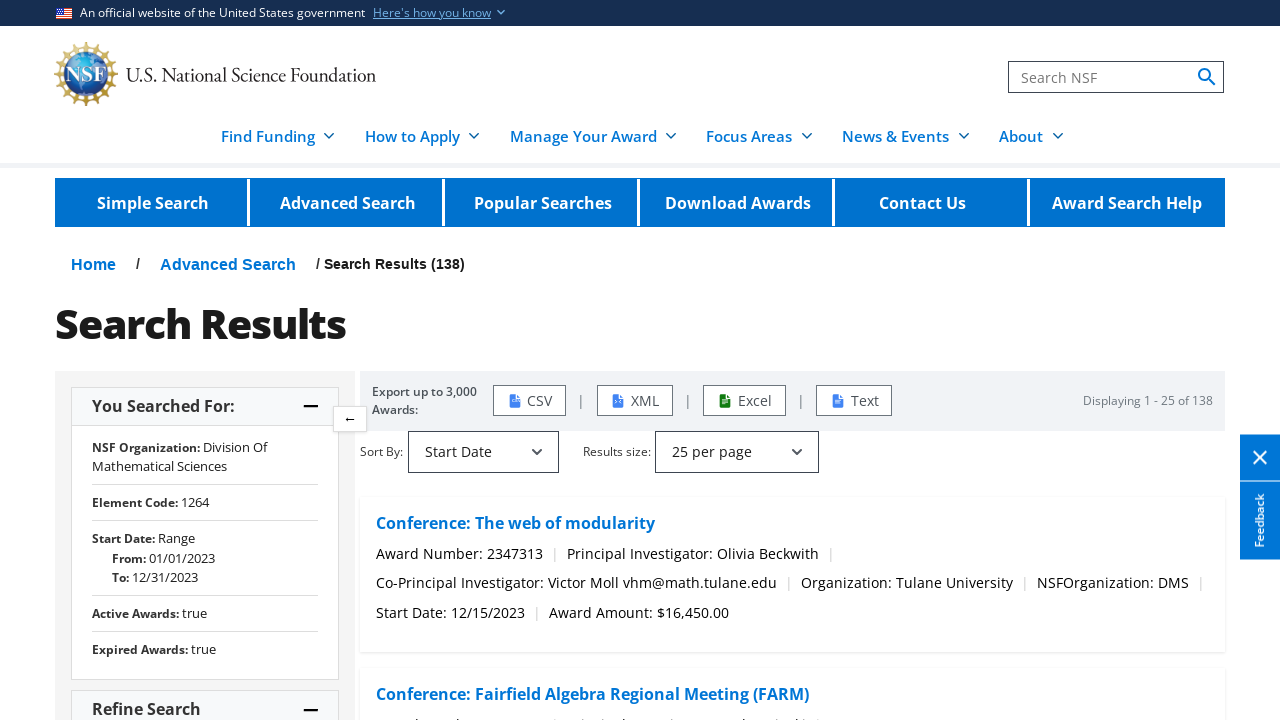

Waited for NSF award search results page to load (networkidle)
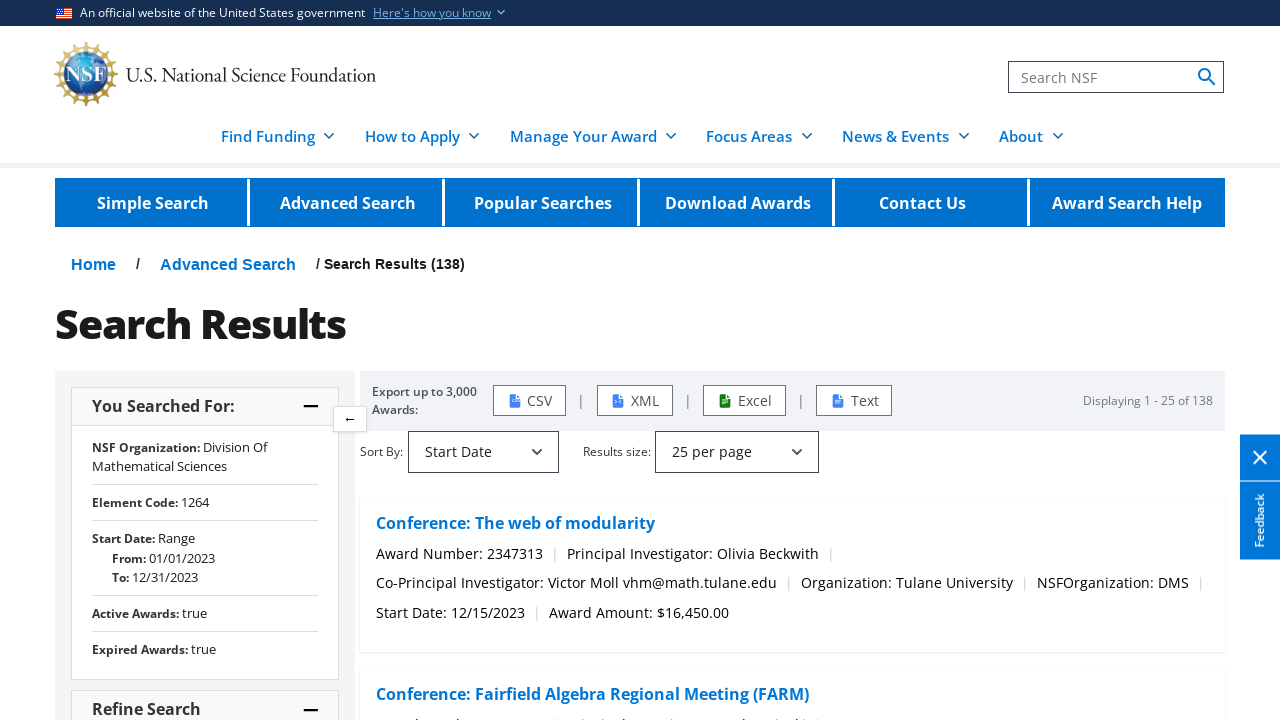

Navigated to CSV export page
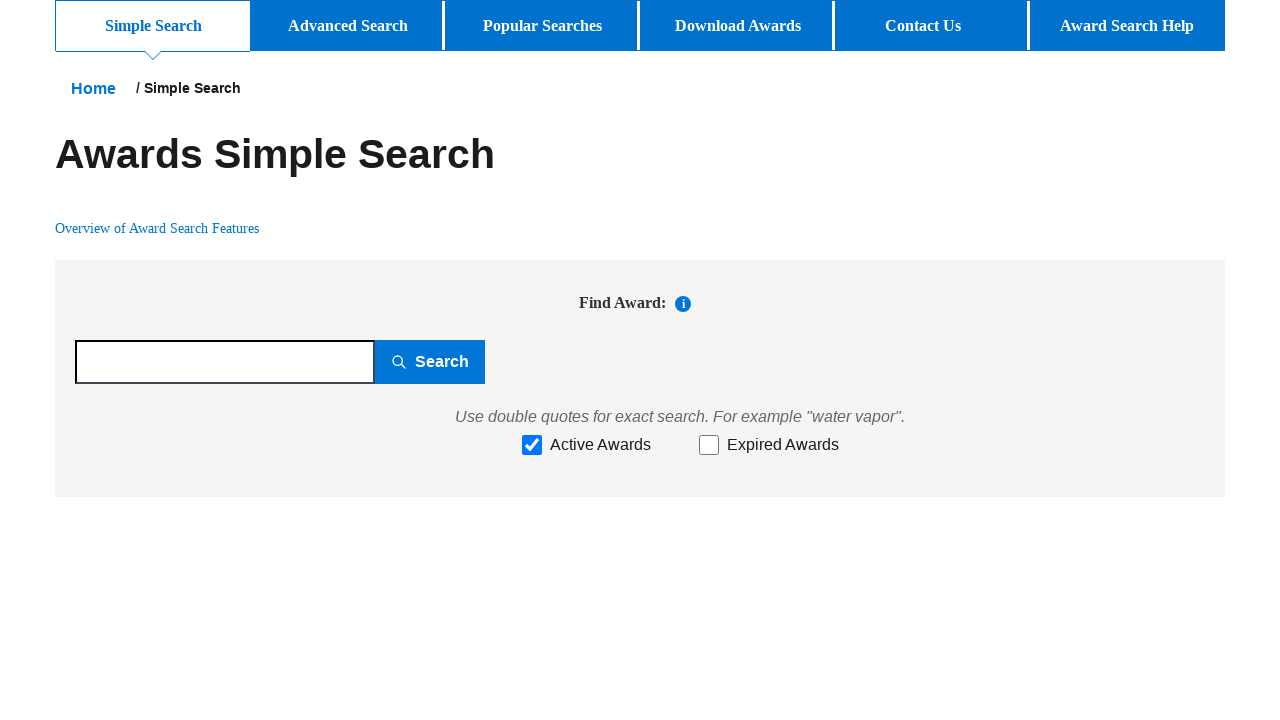

Waited for CSV export page to finish processing (networkidle)
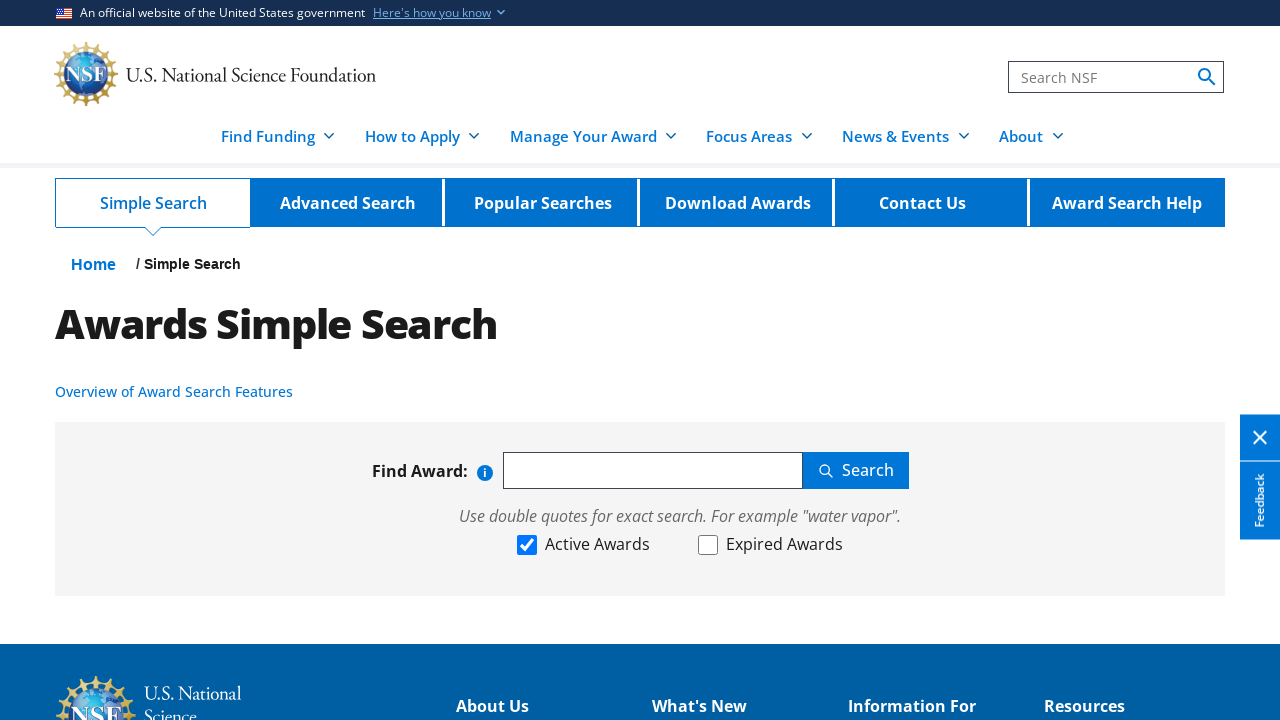

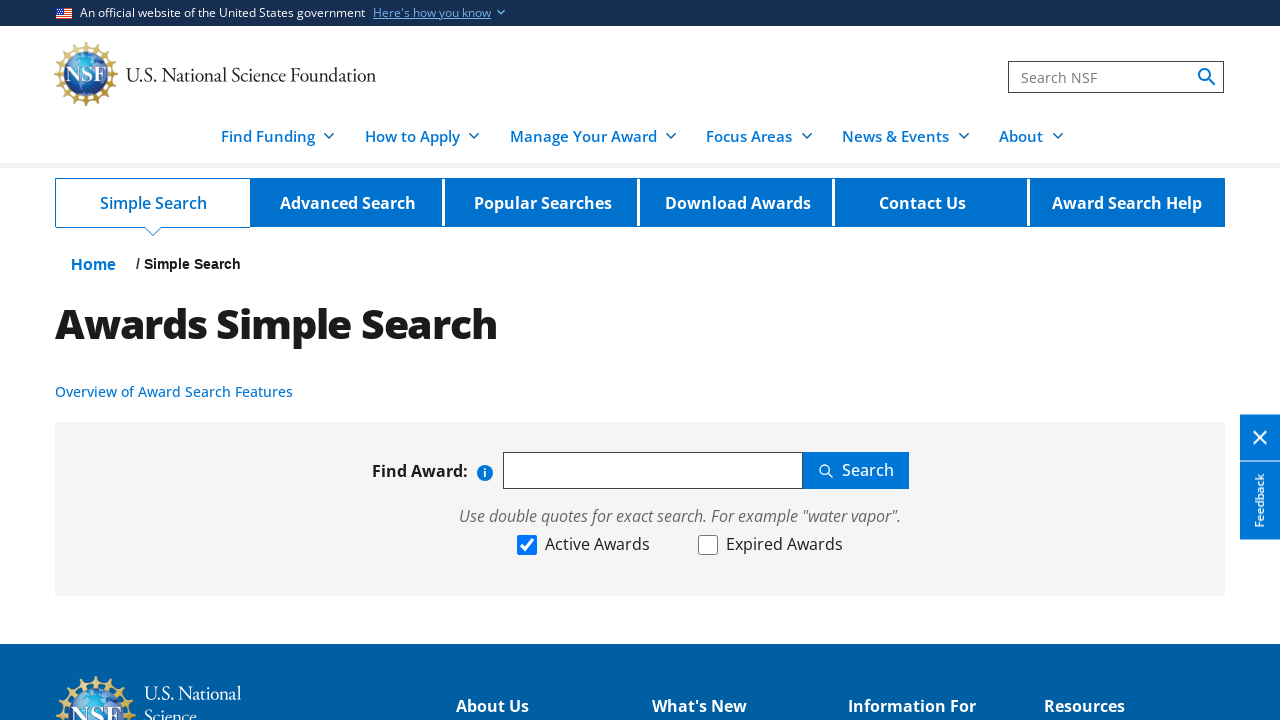